Tests keyboard interaction by holding Shift key while typing text into the last name field, resulting in uppercase text

Starting URL: https://awesomeqa.com/practice.html

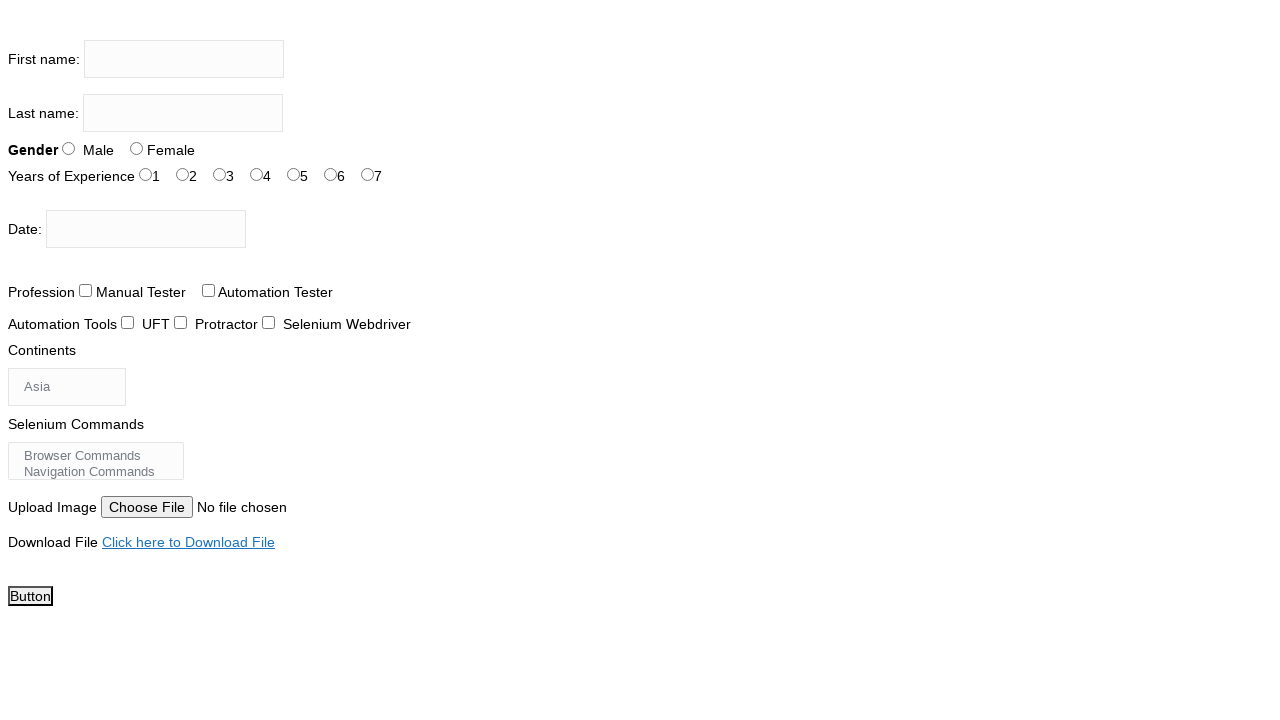

Navigated to practice form page
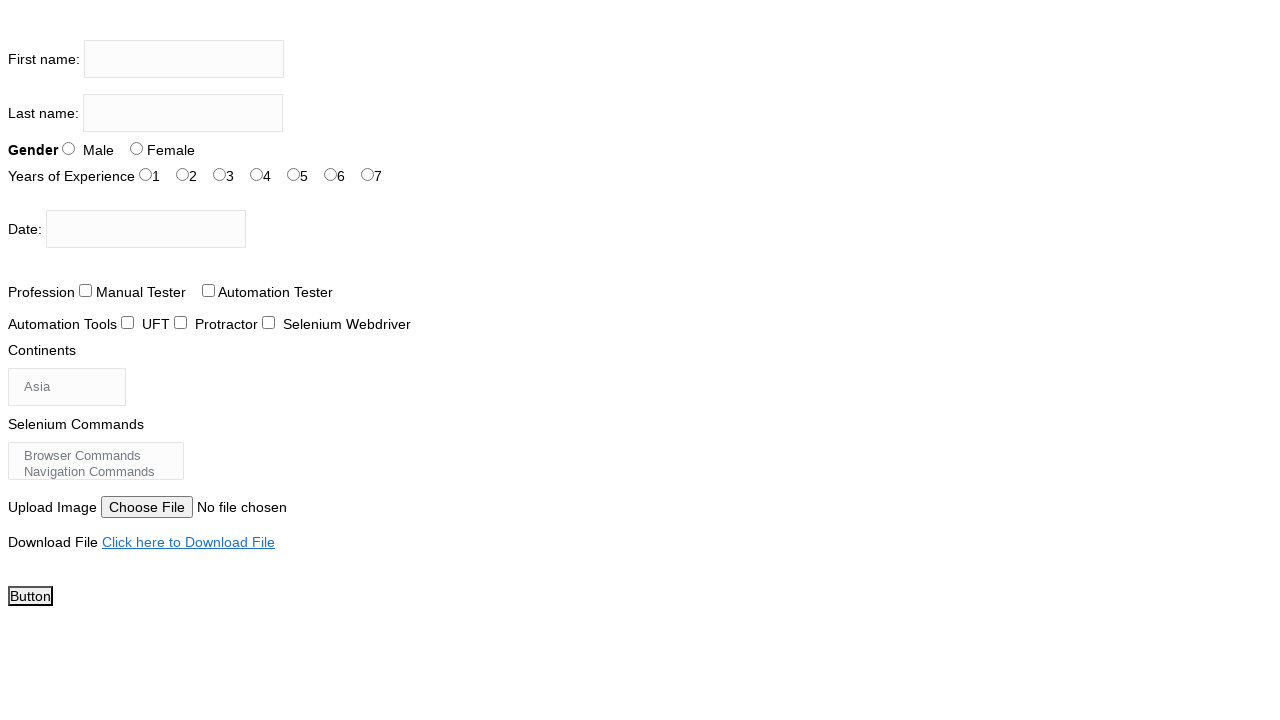

Located last name input field
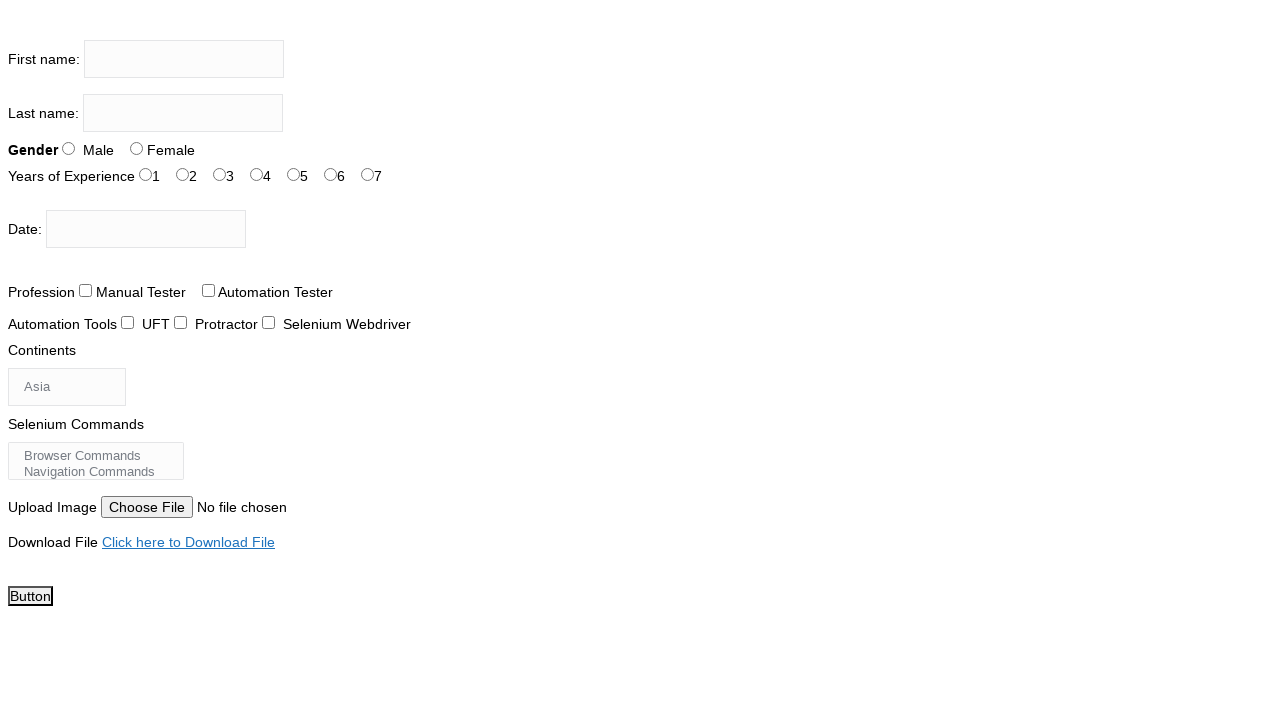

Typed uppercase text into last name field while holding Shift key on xpath=//input[@name='lastname']
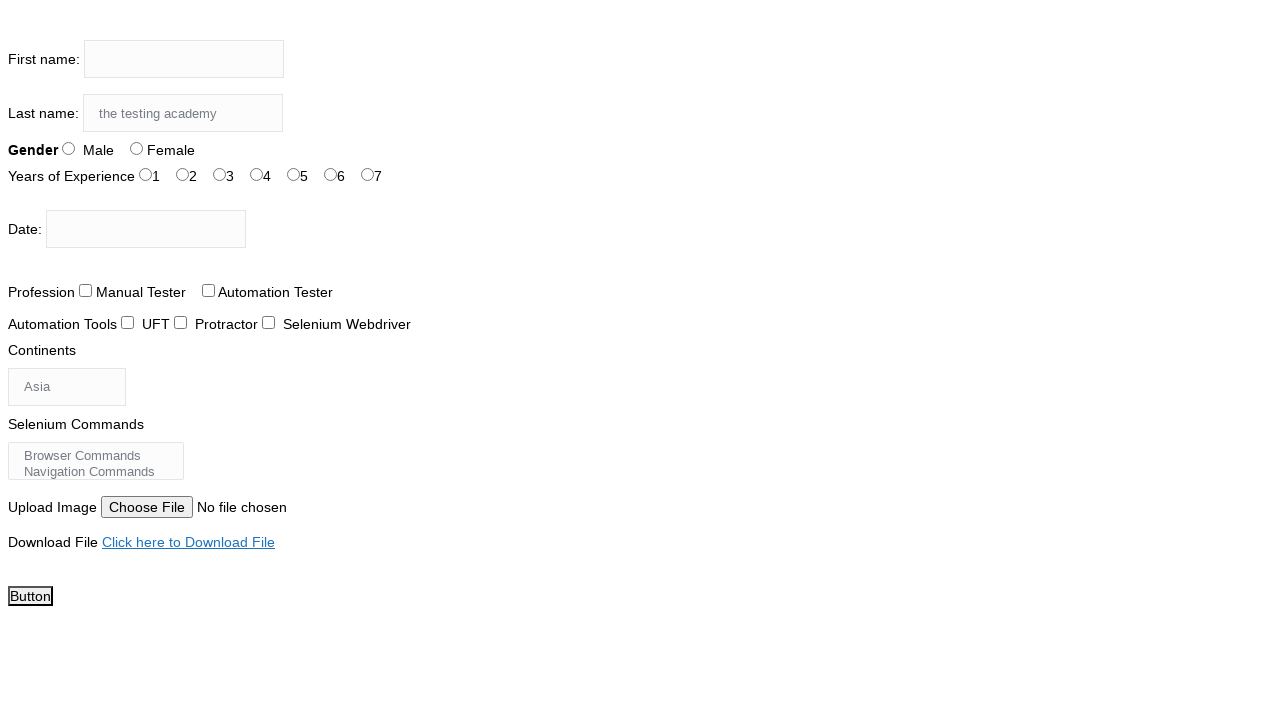

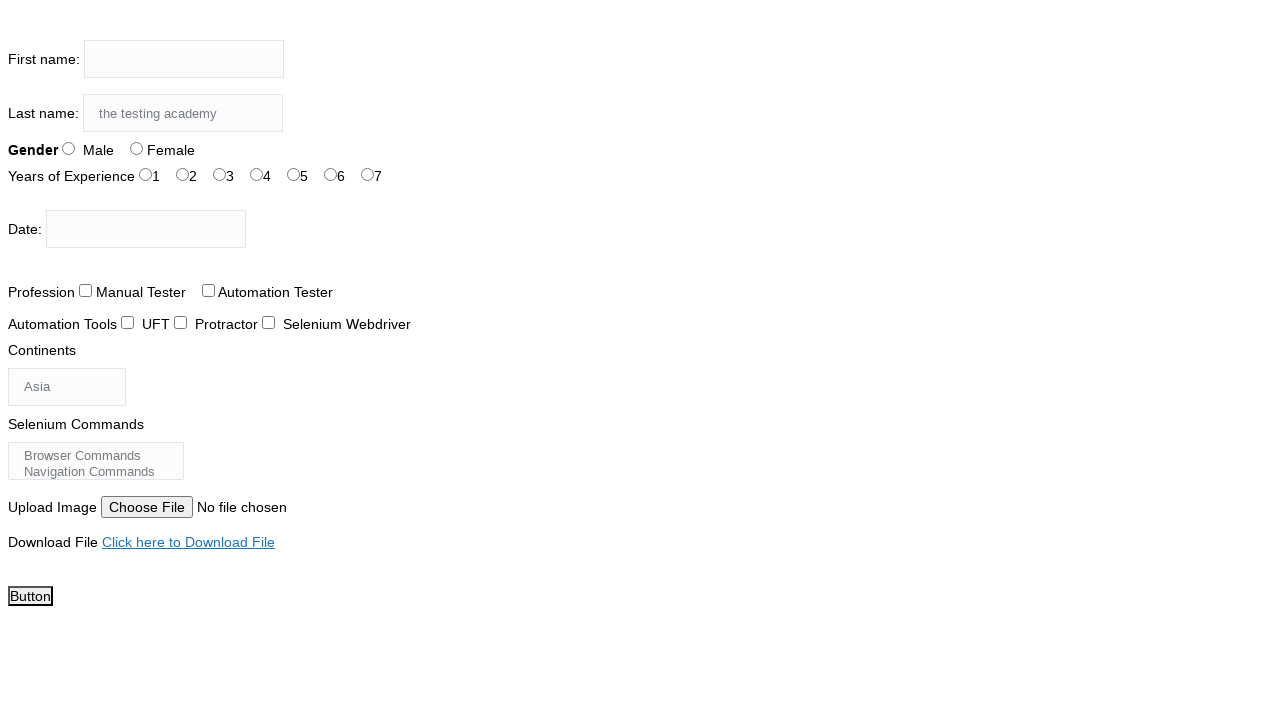